Tests that the Clear completed button displays with correct text

Starting URL: https://demo.playwright.dev/todomvc

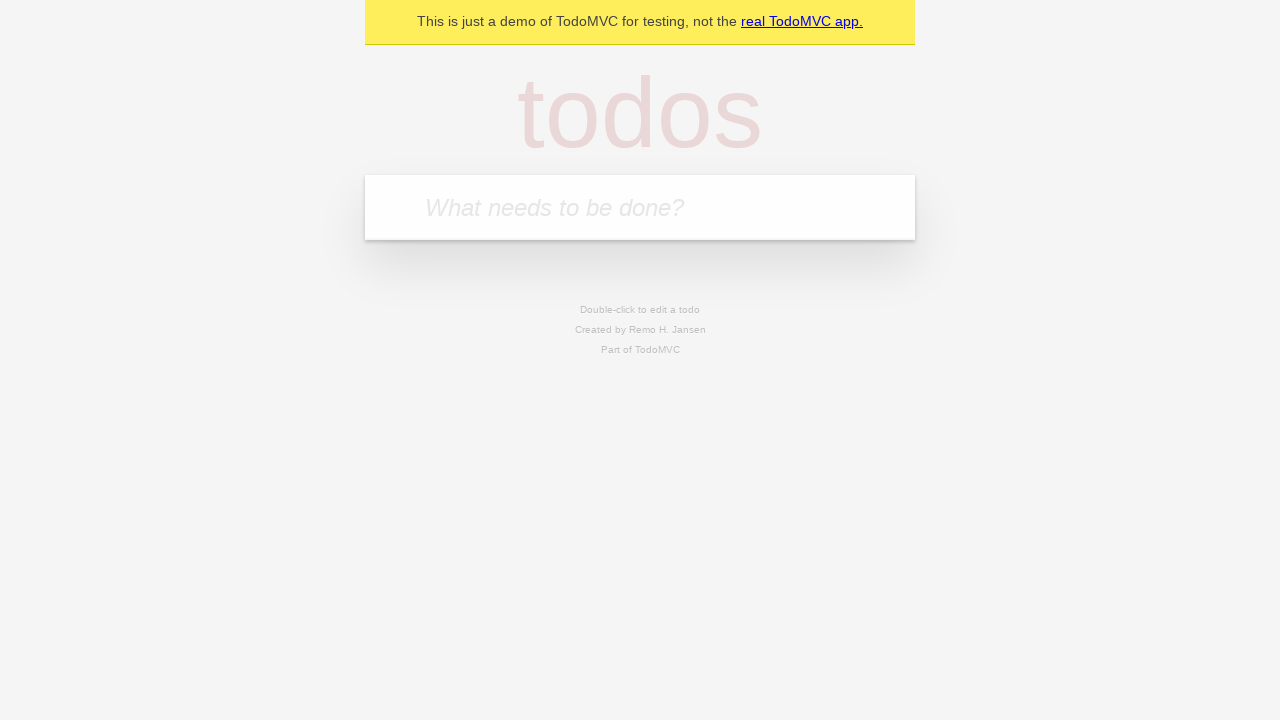

Filled todo input with 'buy some cheese' on internal:attr=[placeholder="What needs to be done?"i]
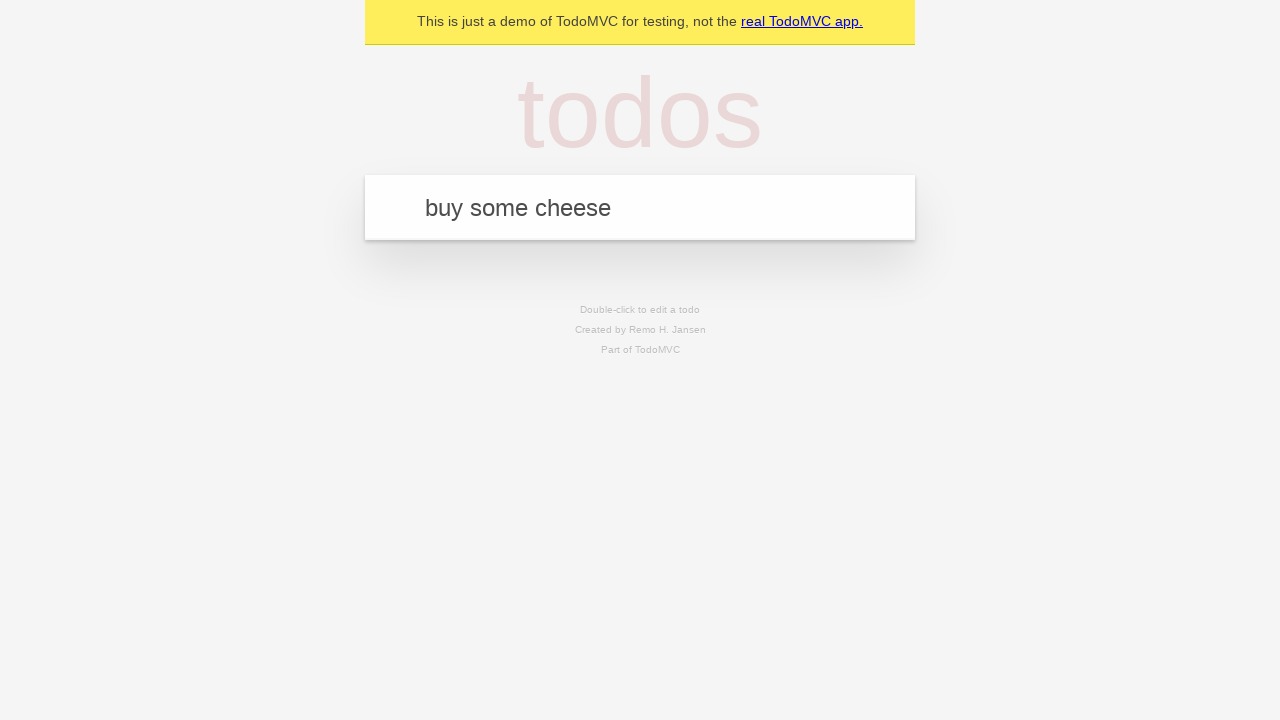

Pressed Enter to add first todo on internal:attr=[placeholder="What needs to be done?"i]
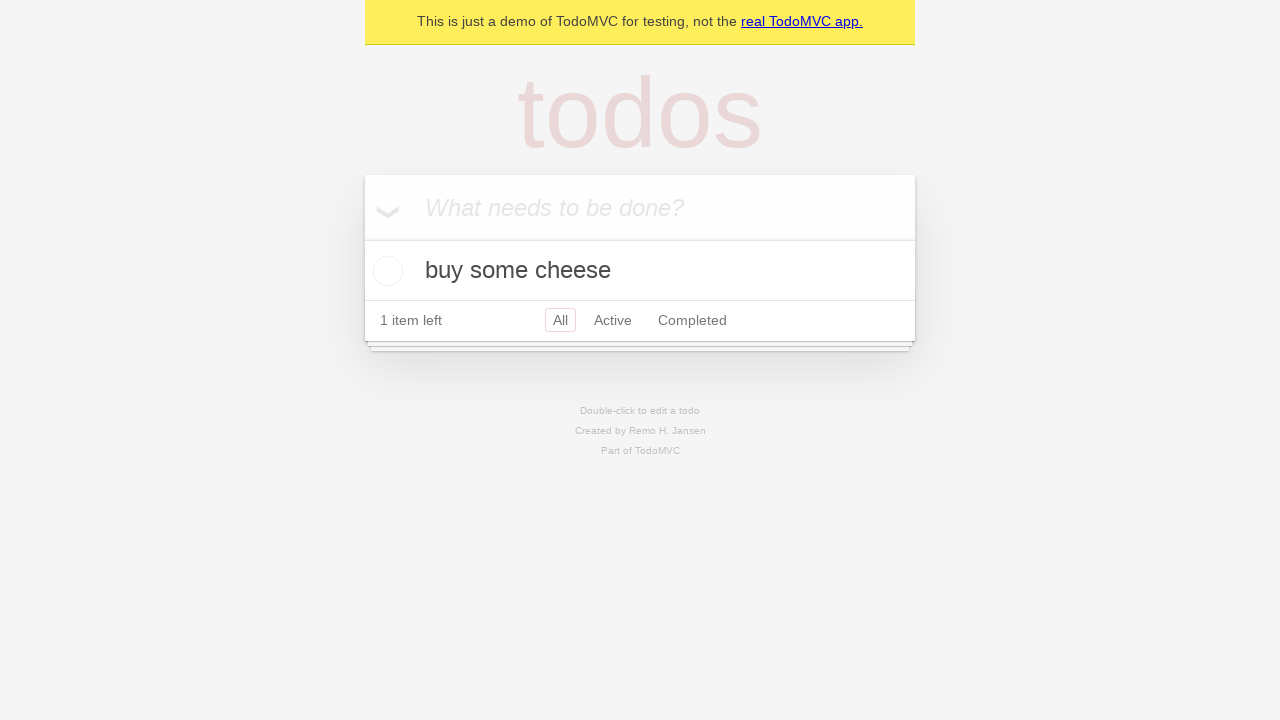

Filled todo input with 'feed the cat' on internal:attr=[placeholder="What needs to be done?"i]
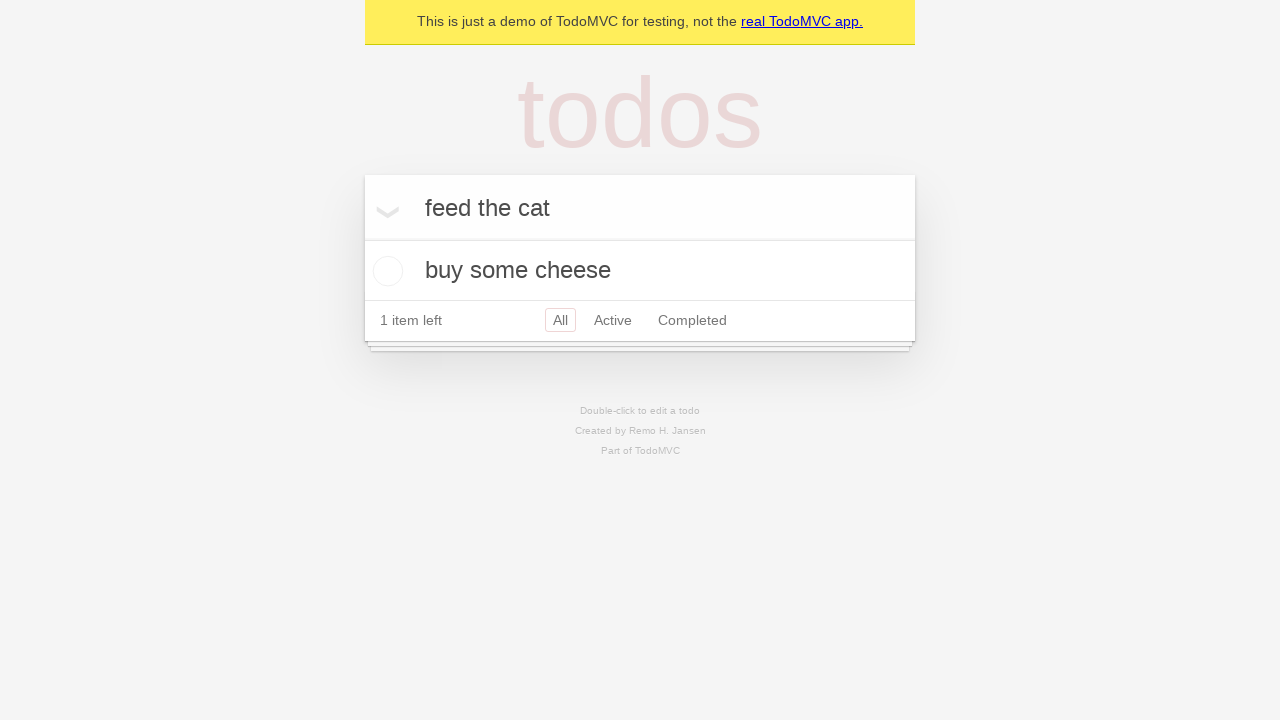

Pressed Enter to add second todo on internal:attr=[placeholder="What needs to be done?"i]
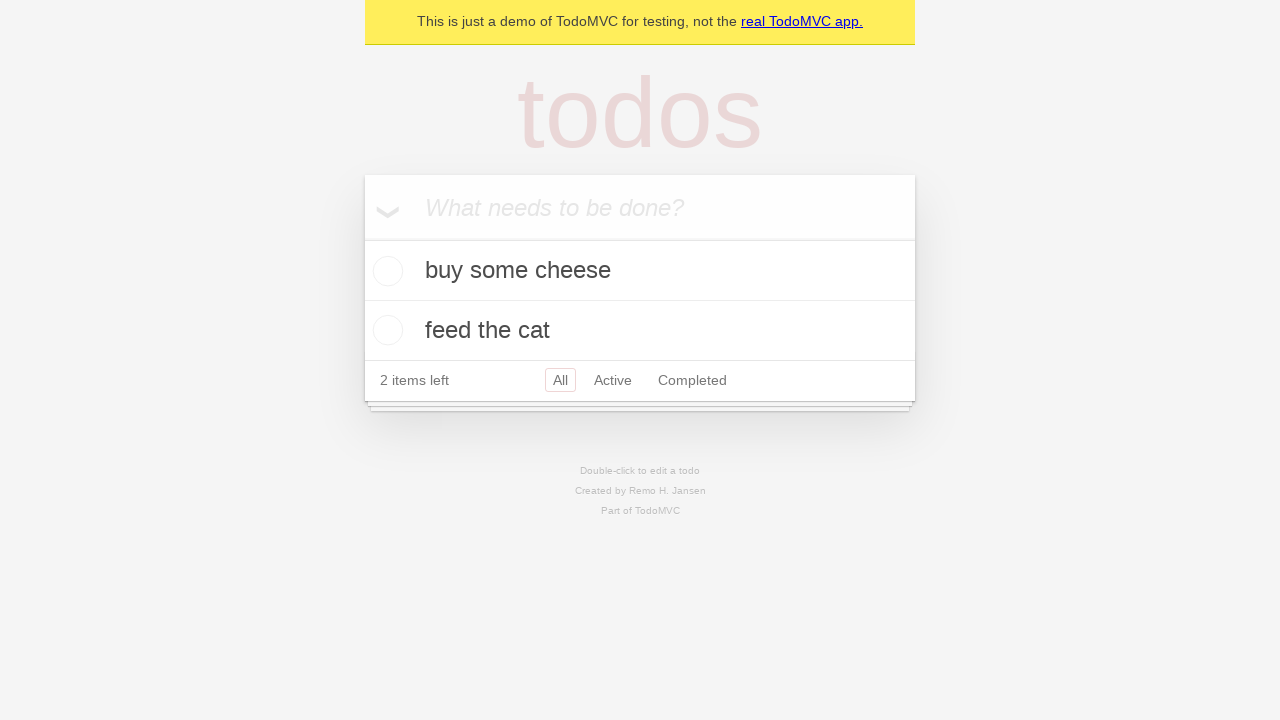

Filled todo input with 'book a doctors appointment' on internal:attr=[placeholder="What needs to be done?"i]
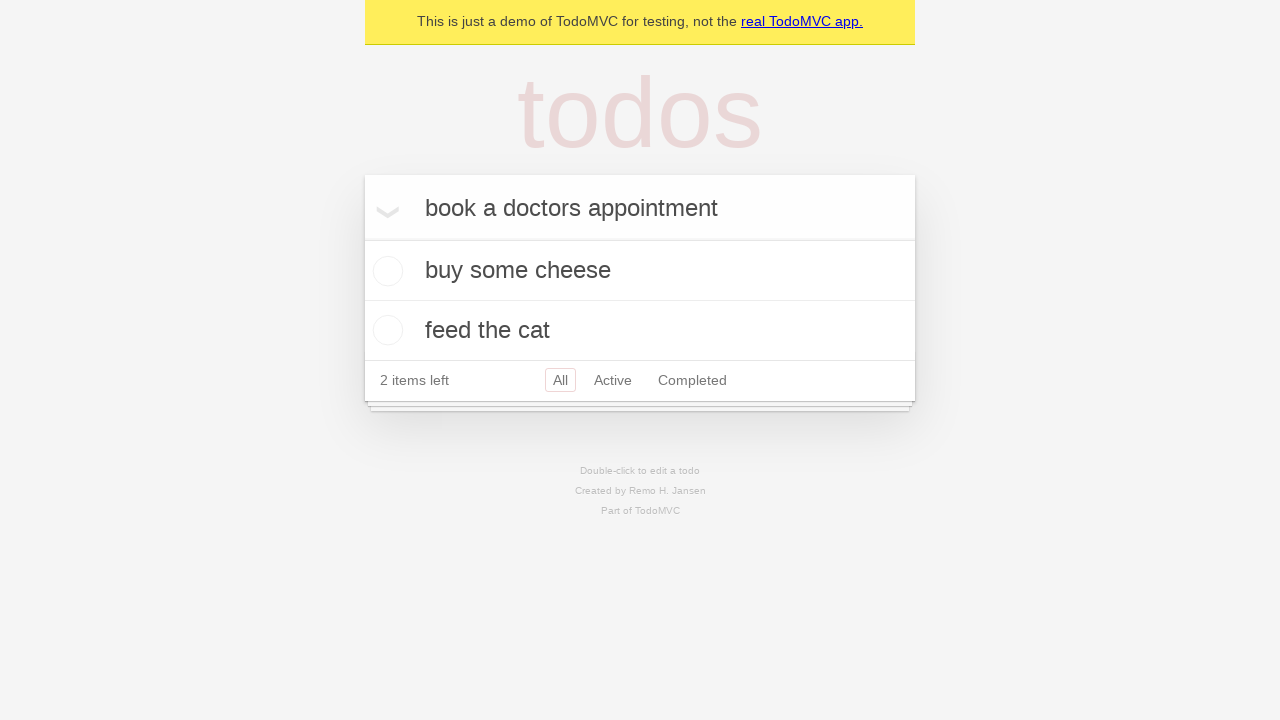

Pressed Enter to add third todo on internal:attr=[placeholder="What needs to be done?"i]
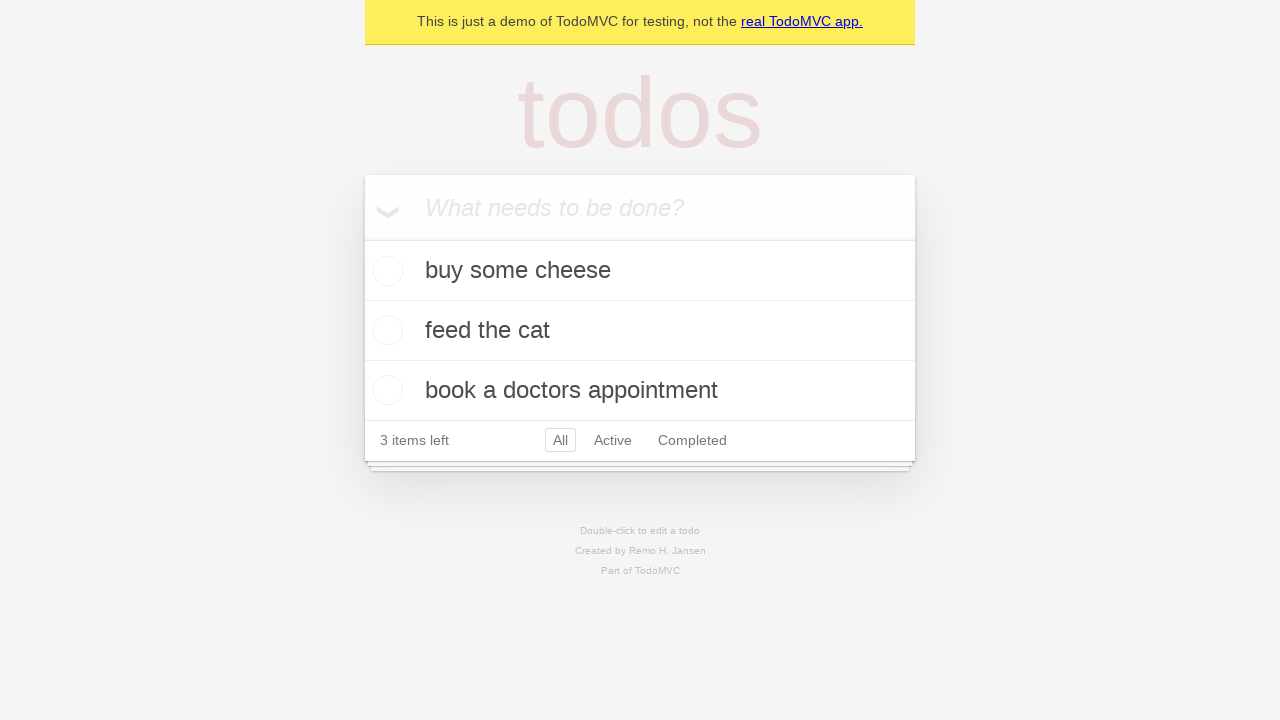

Checked the first todo item at (385, 271) on .todo-list li .toggle >> nth=0
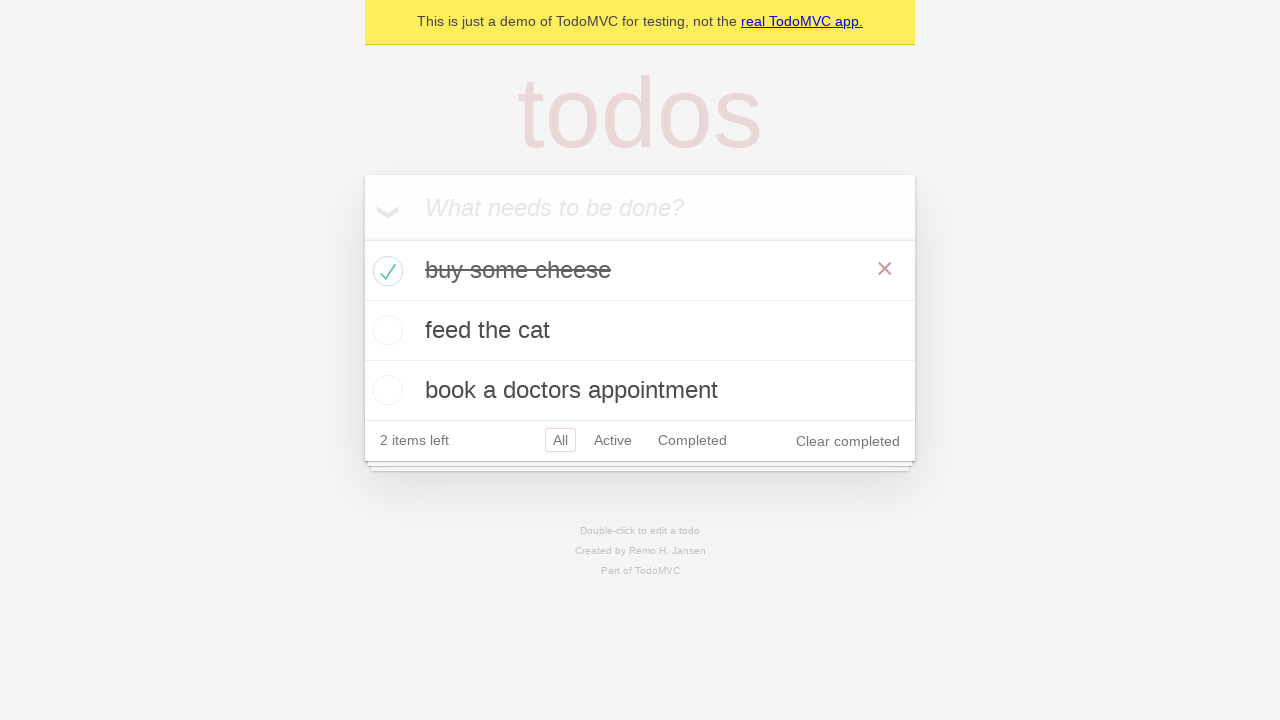

Clear completed button appeared with correct text
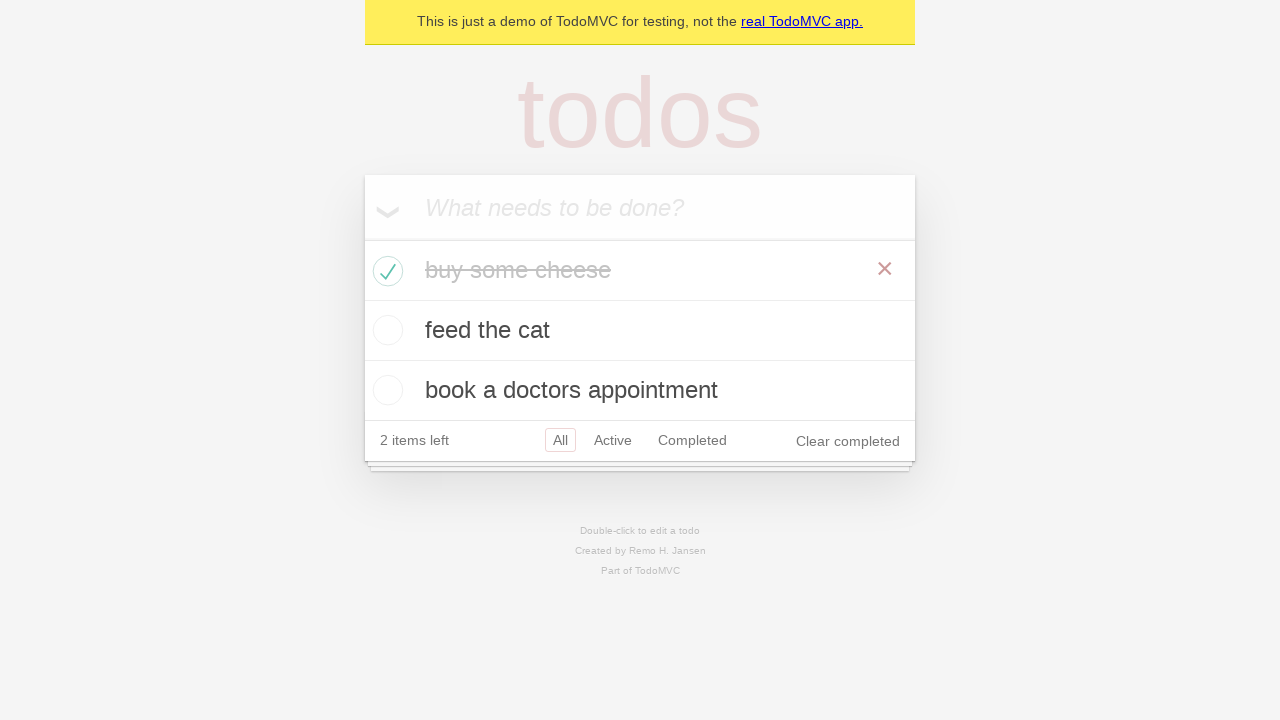

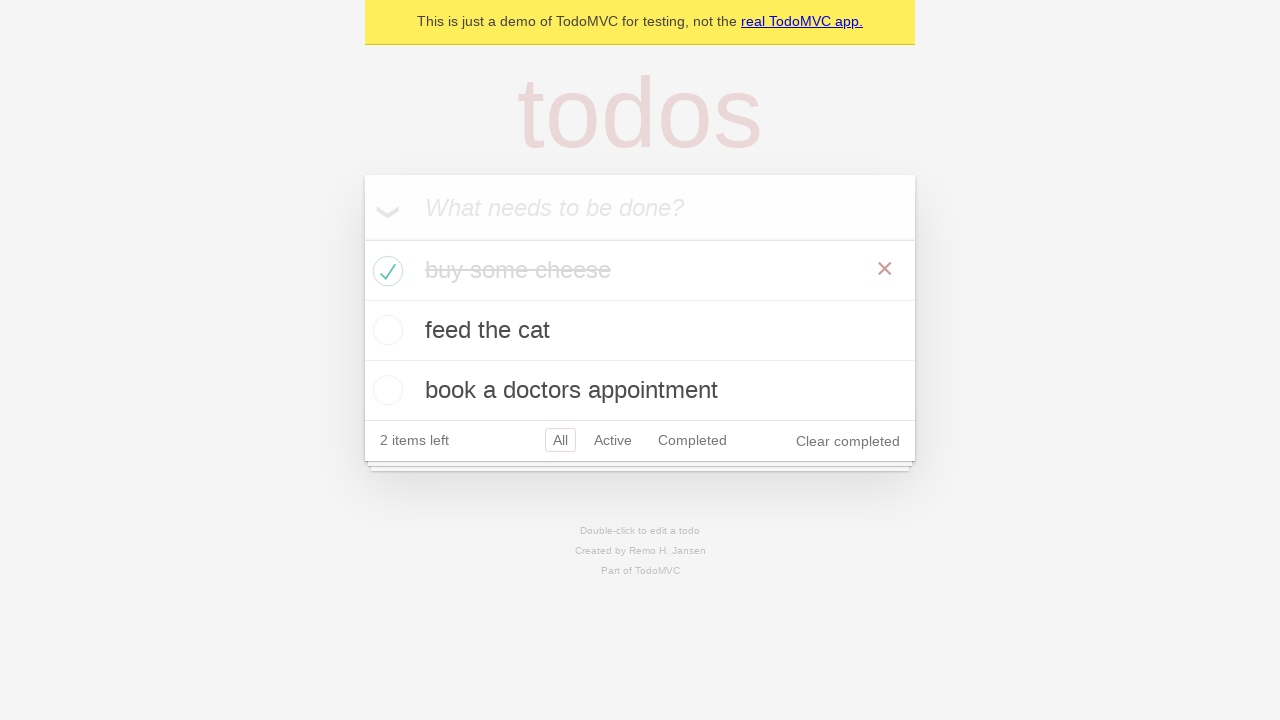